Navigates to VirtueMart demo site and clicks on the "Create an account" link

Starting URL: http://demo.virtuemart.net/

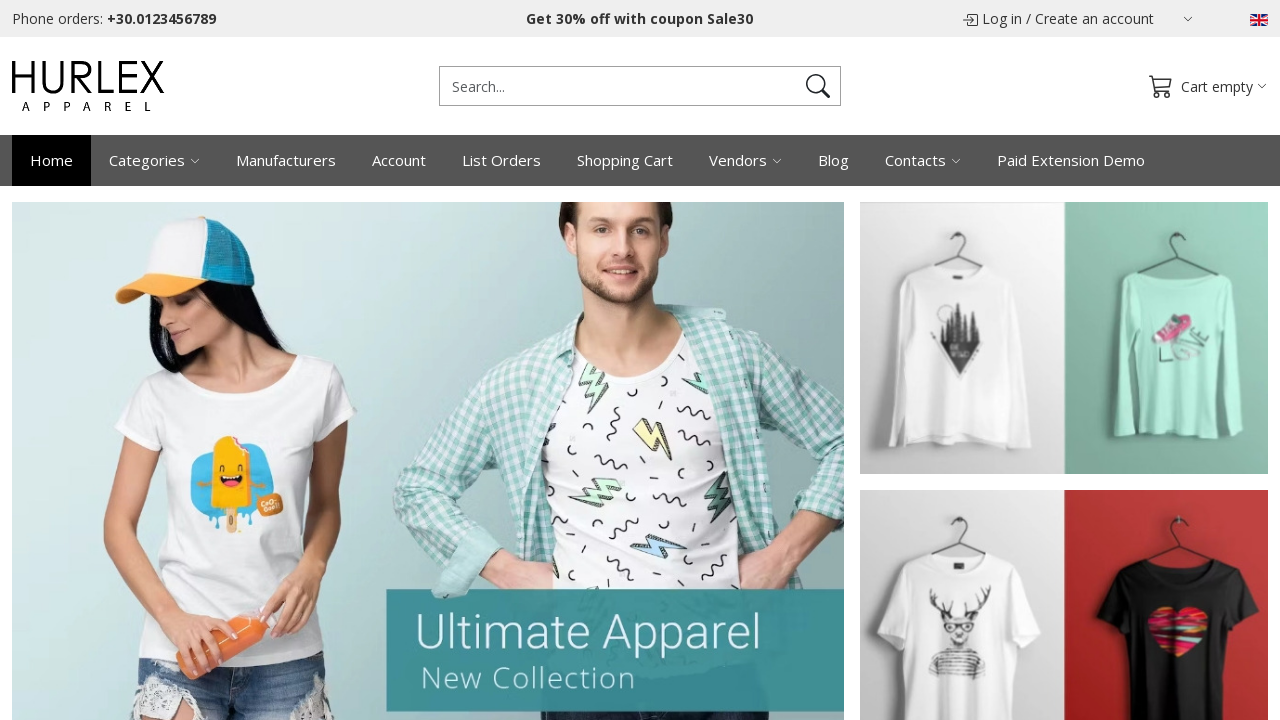

Navigated to VirtueMart demo site at http://demo.virtuemart.net/
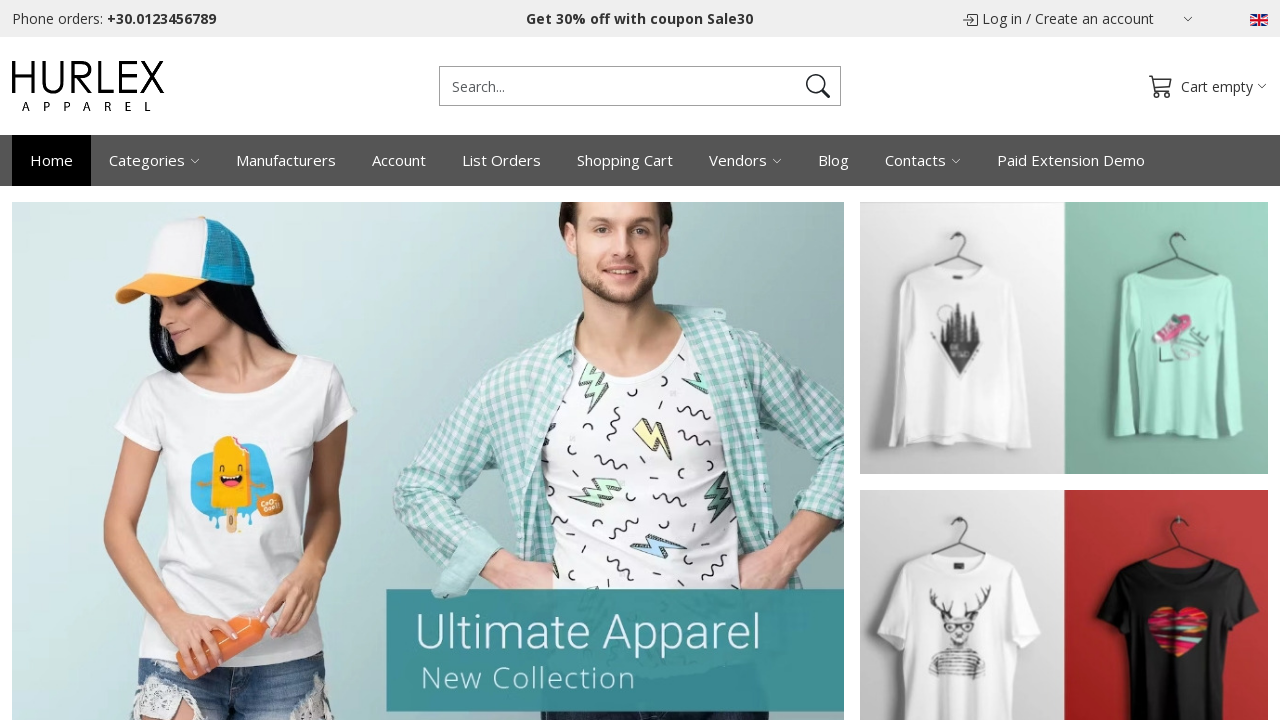

Clicked on 'Create an account' link at (1095, 18) on xpath=//*[contains(text(), 'Create an account')]
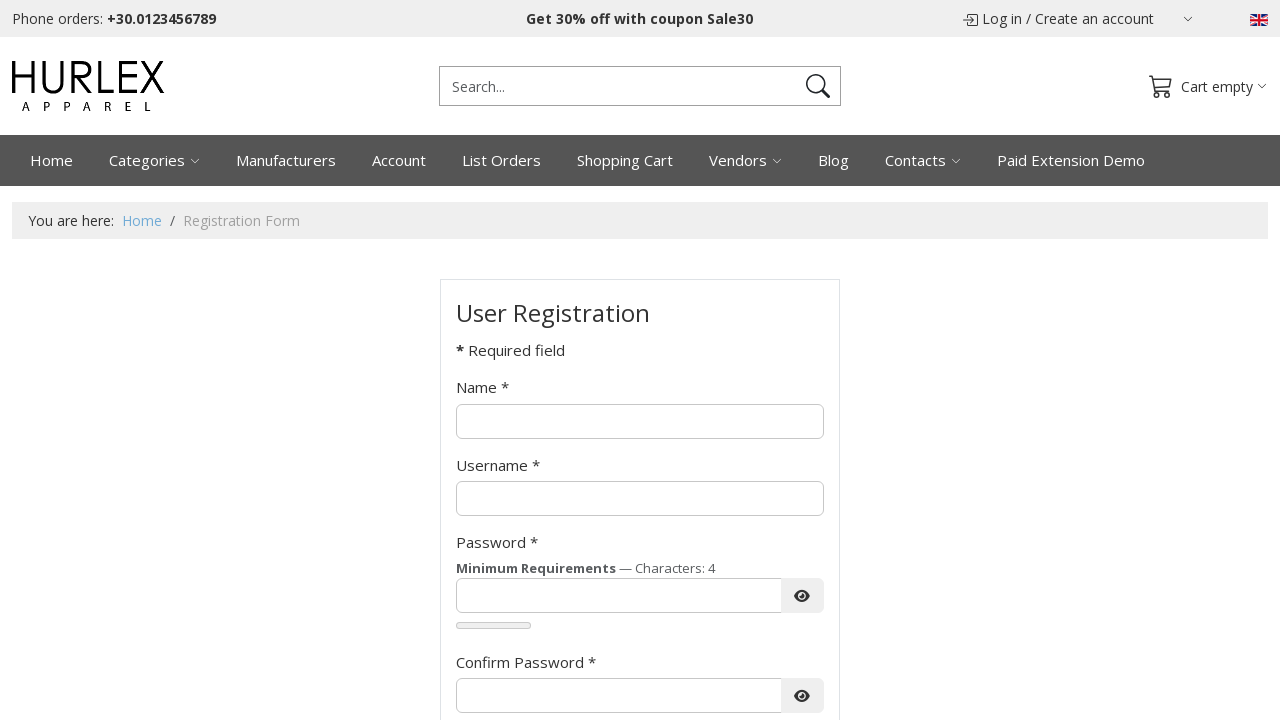

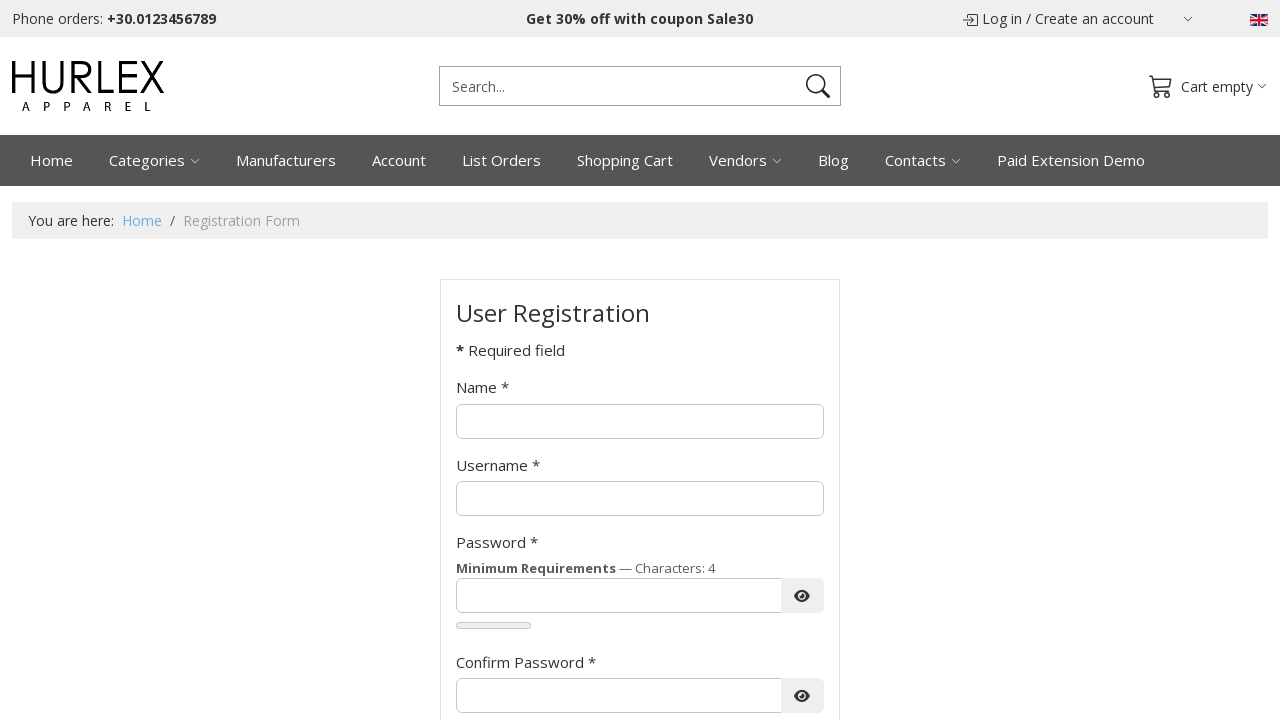